Tests text box form submission with full name, valid email, and permanent address but without current address

Starting URL: https://demoqa.com/text-box

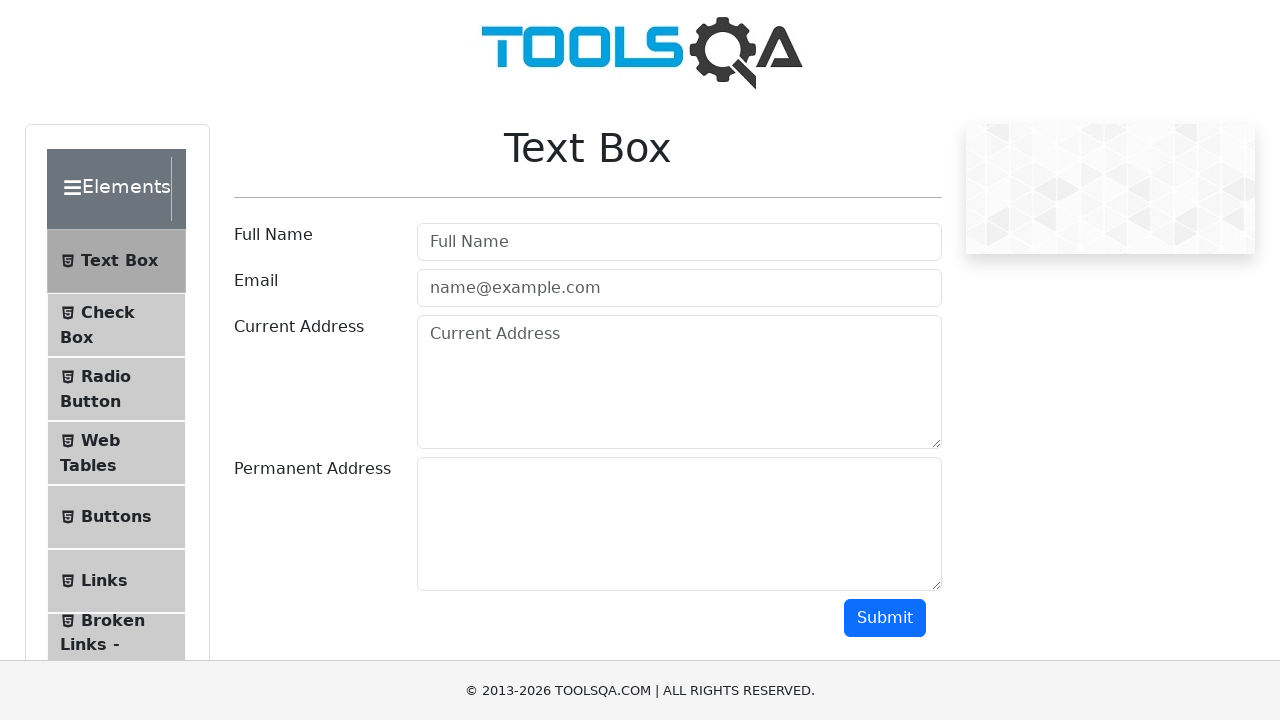

Filled full name field with 'Zharkyn' on #userName
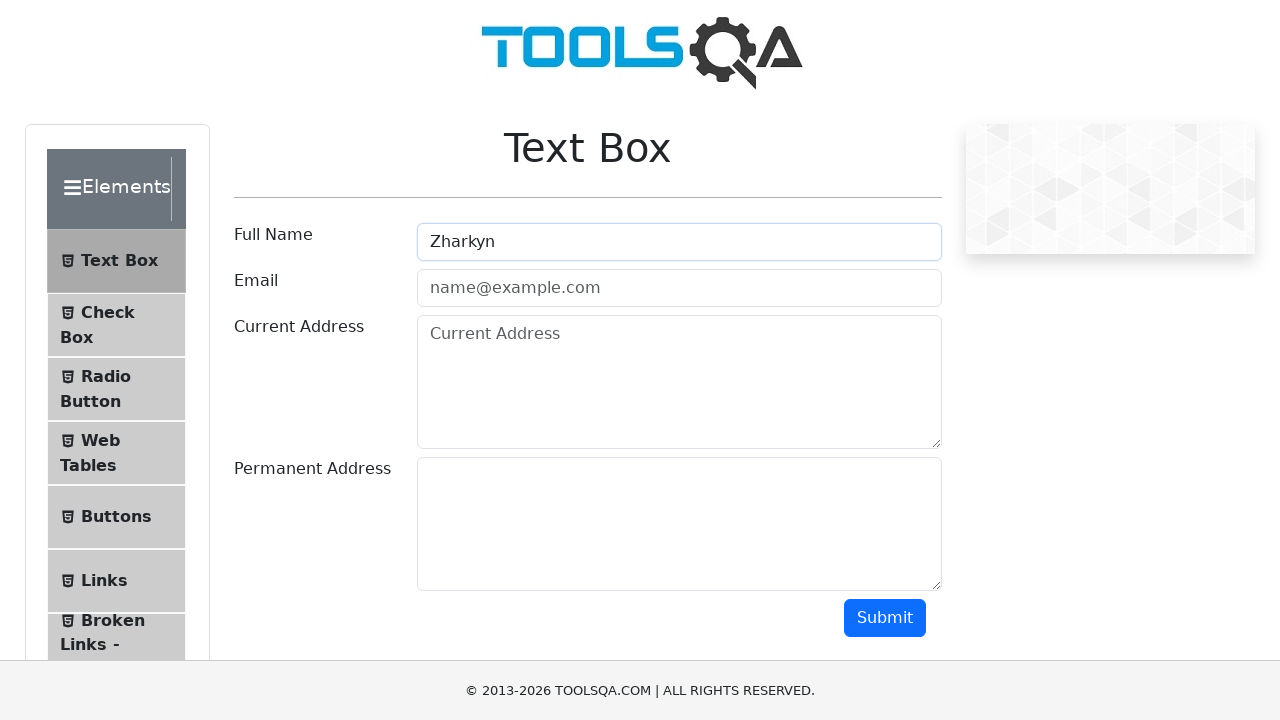

Filled email field with valid email 'zharkyn.akatova1987@gmail.com' on #userEmail
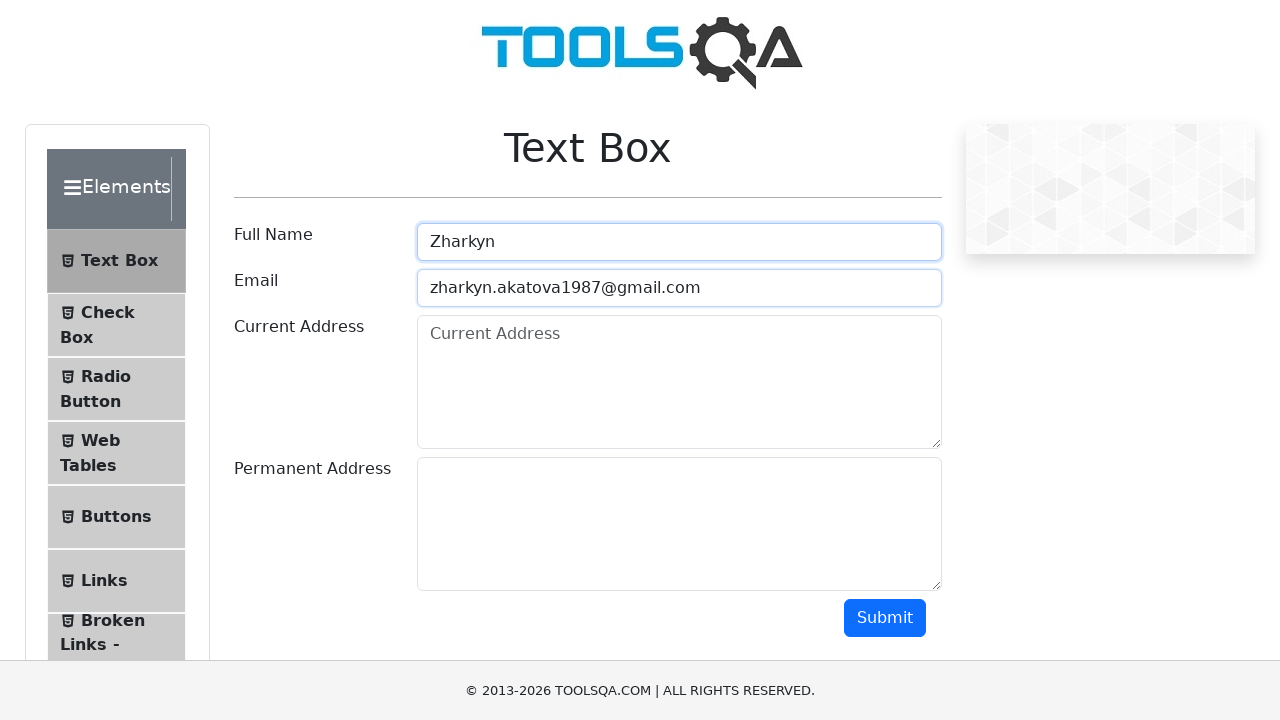

Filled permanent address field with 'Tokmok, Gorkogo 30' on #permanentAddress
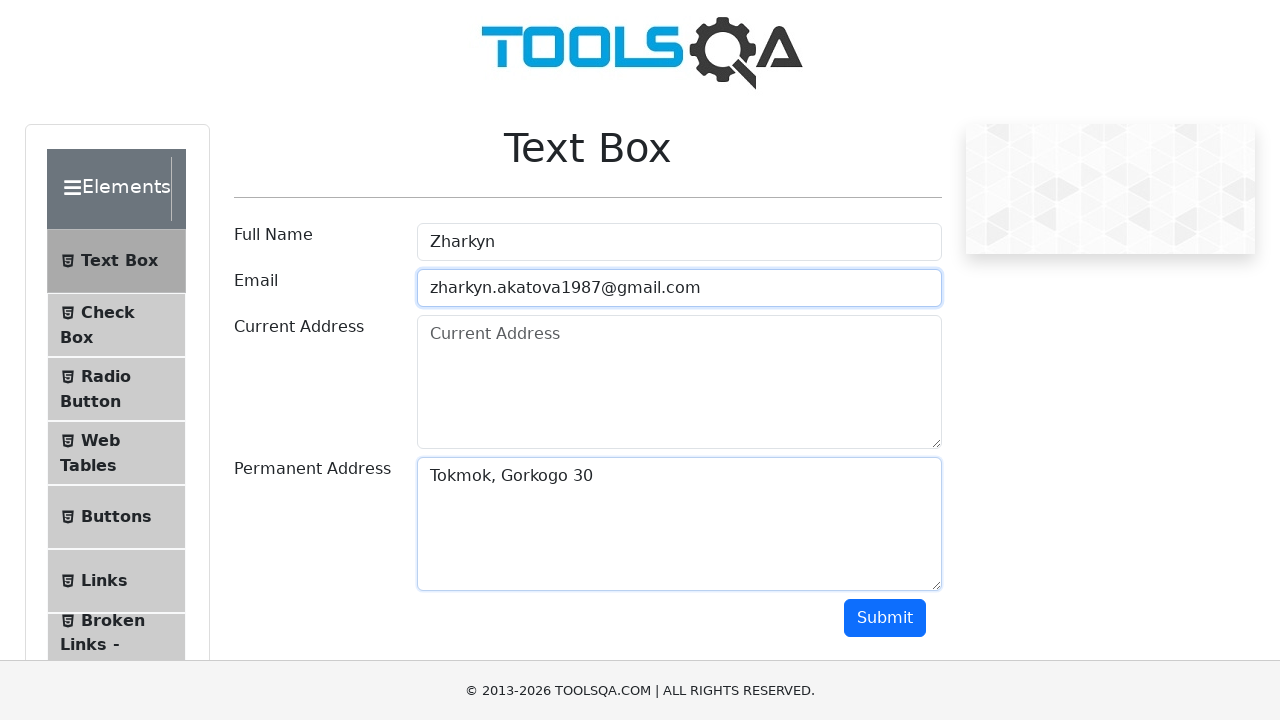

Clicked submit button to submit form without current address at (885, 618) on #submit
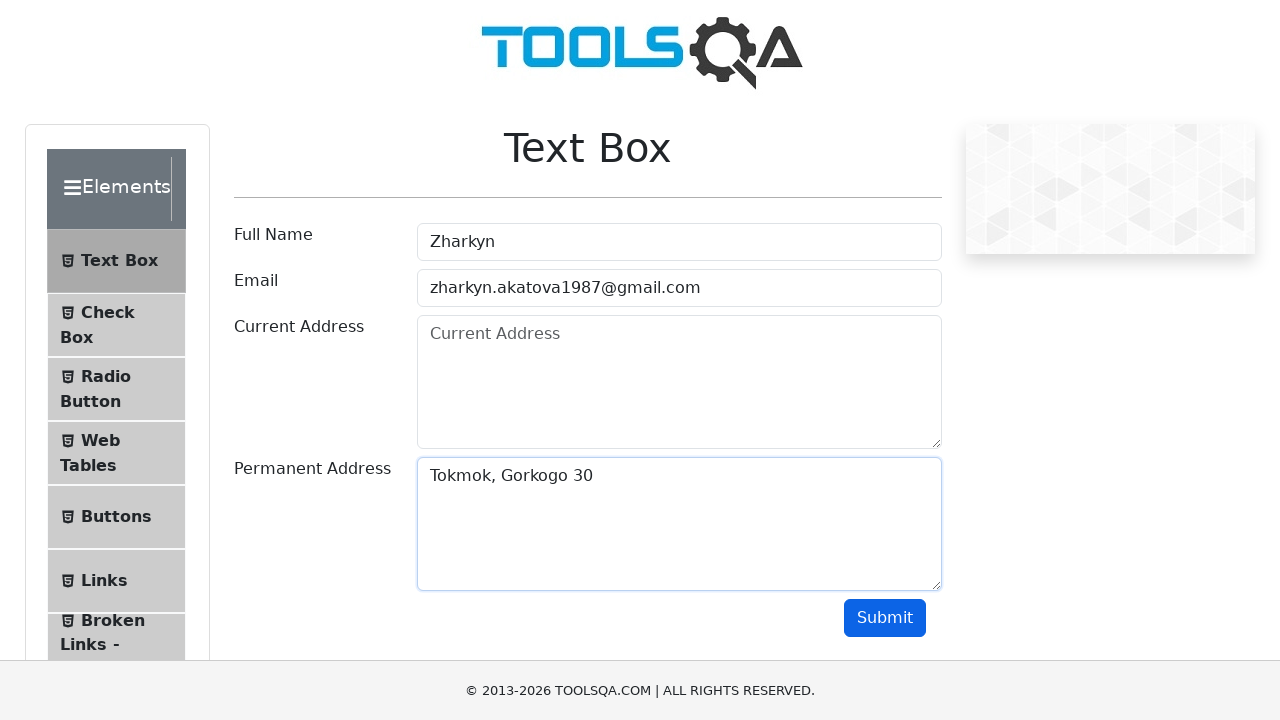

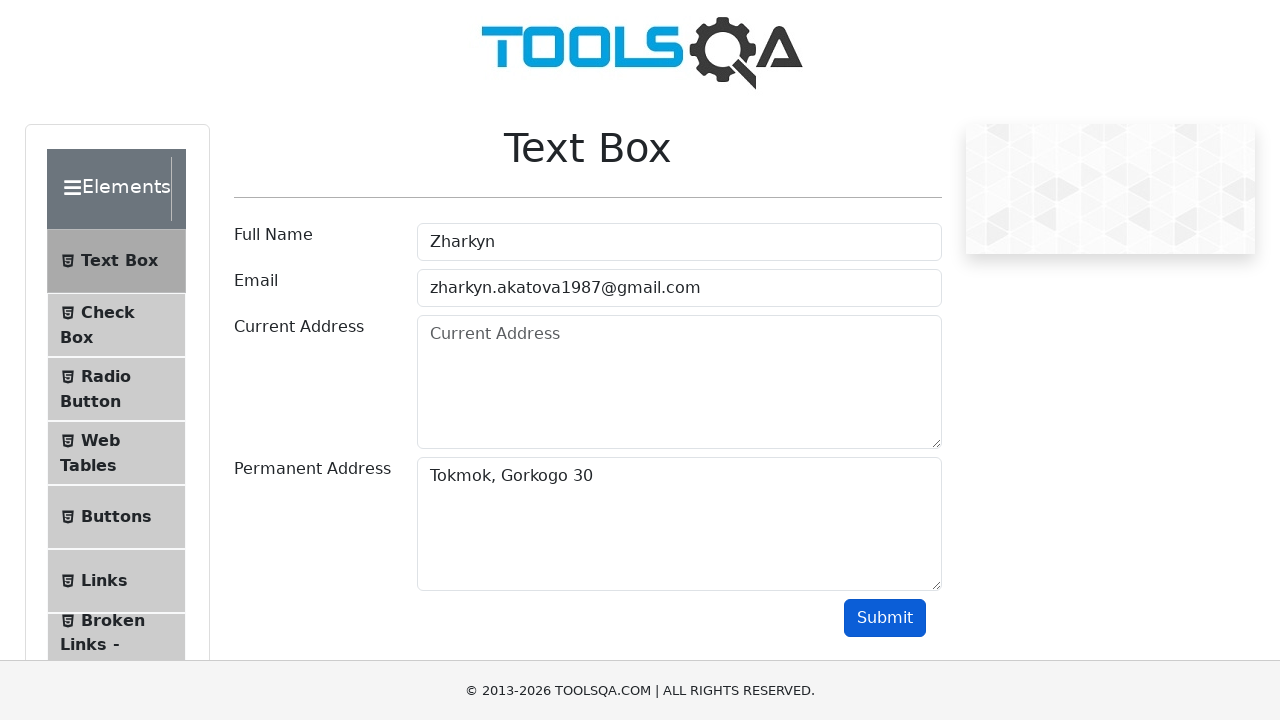